Tests right-click context menu functionality by right-clicking on a button, selecting "Copy" from the context menu, and accepting the resulting alert

Starting URL: https://swisnl.github.io/jQuery-contextMenu/demo.html

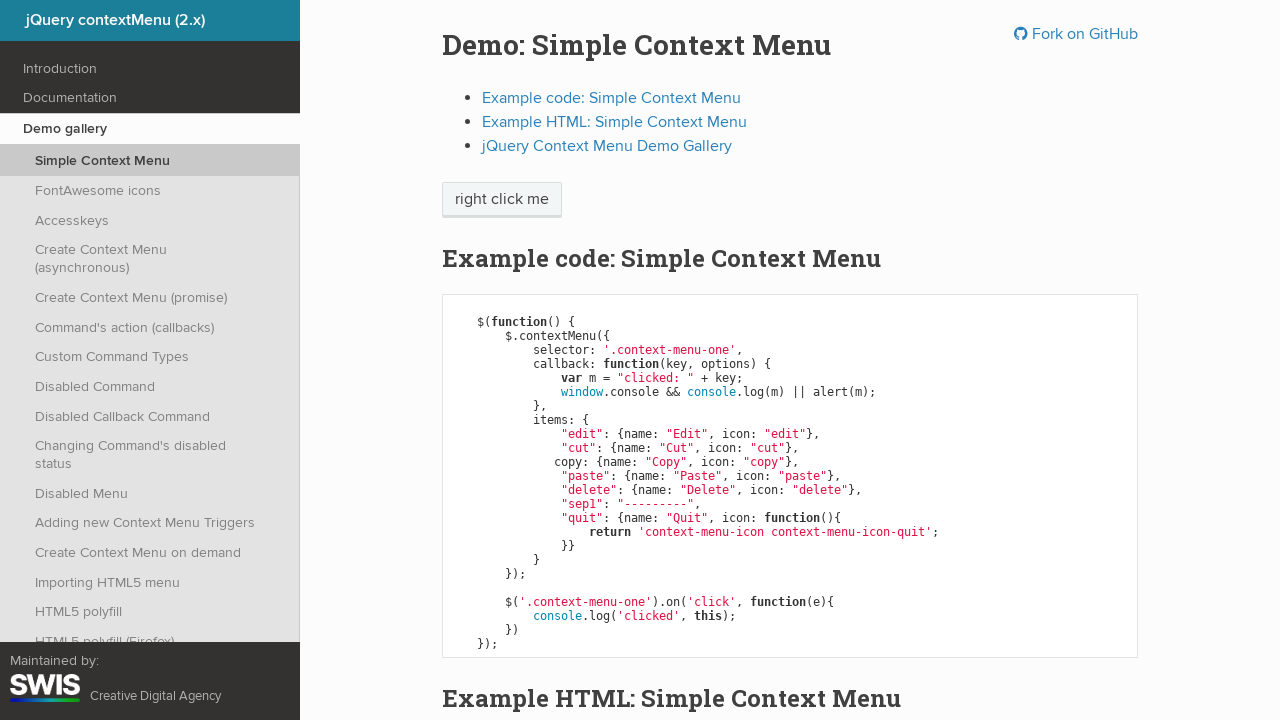

Located the context menu button element
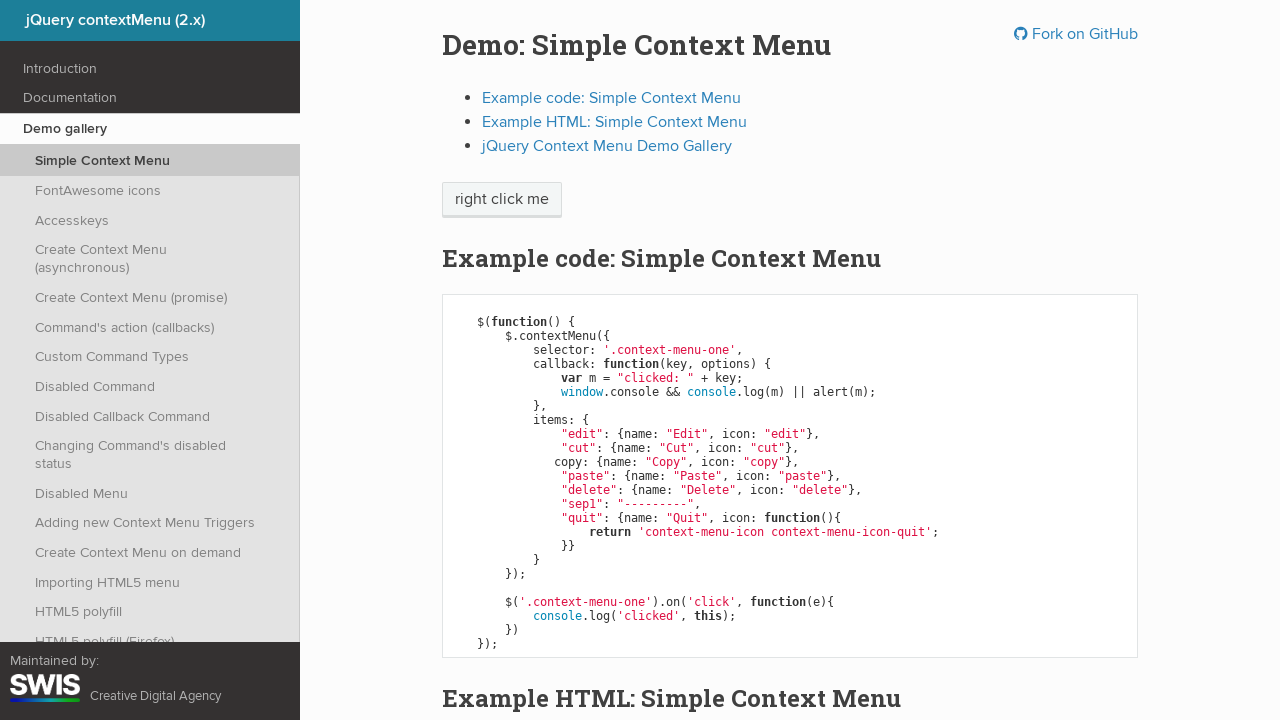

Right-clicked on the button to open context menu at (502, 200) on xpath=//span[@class='context-menu-one btn btn-neutral']
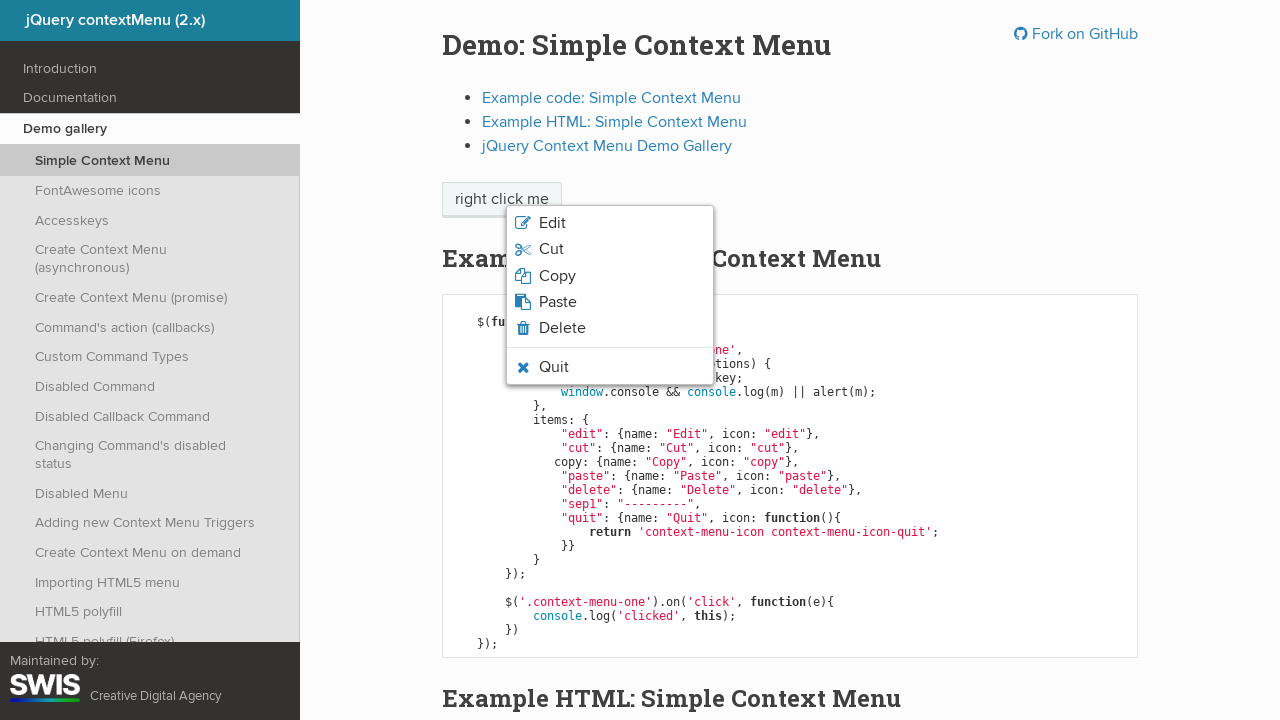

Clicked 'Copy' option from the context menu at (557, 276) on xpath=//span[text()='Copy']
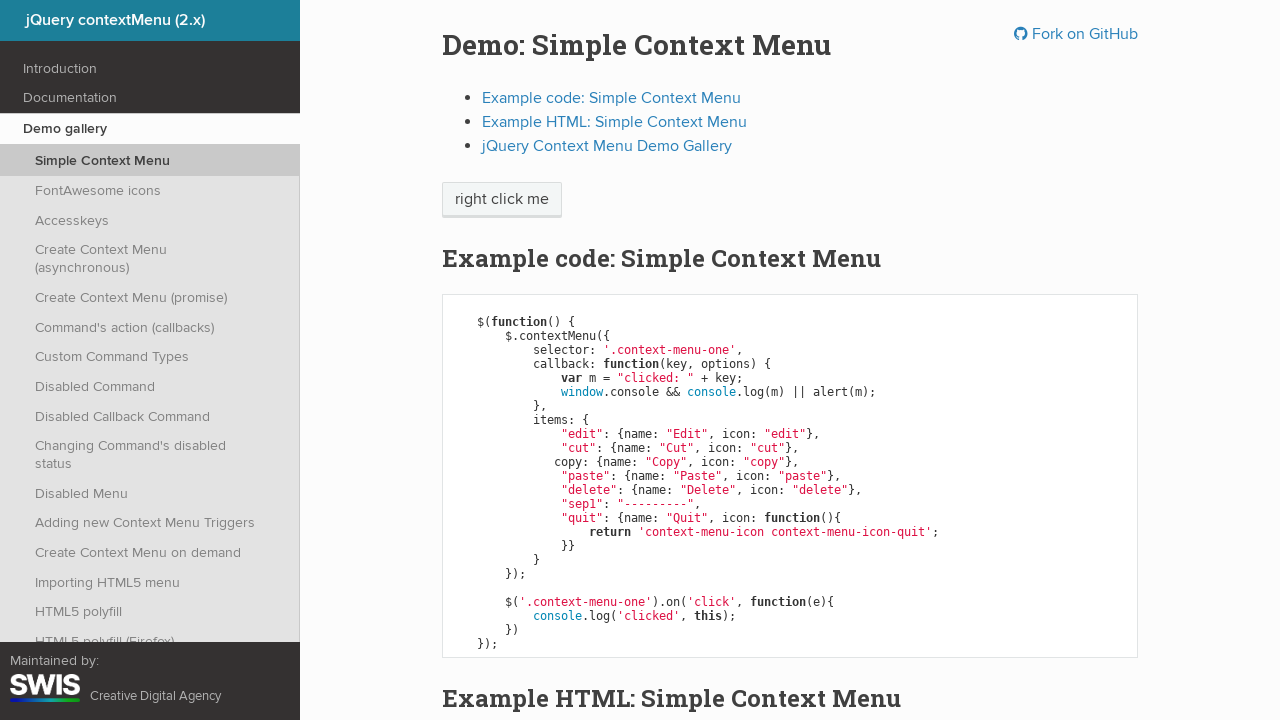

Set up alert handler to accept the dialog
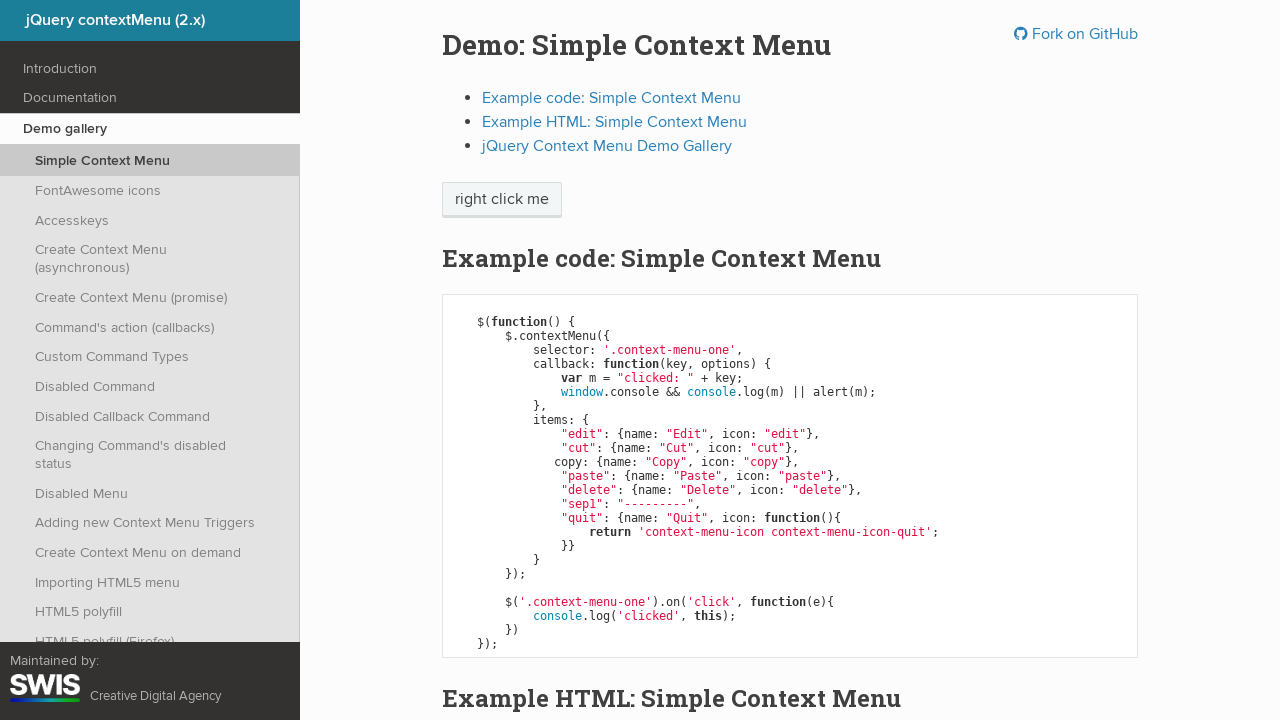

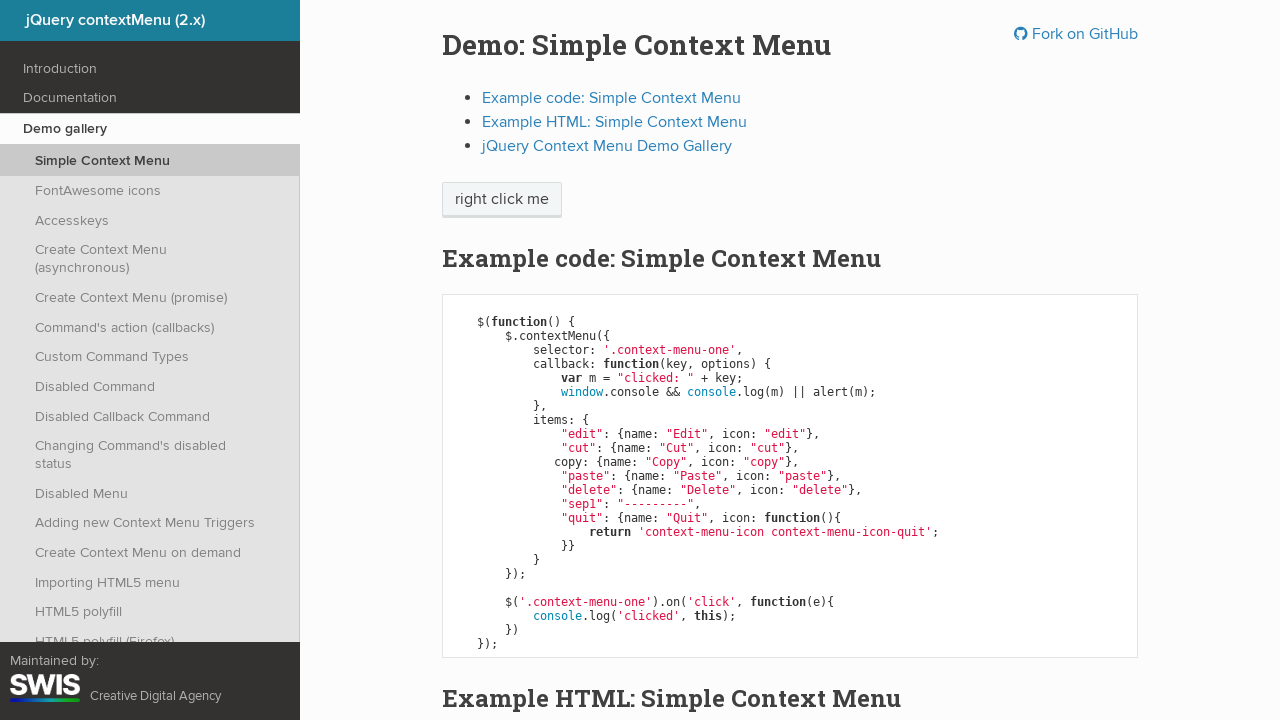